Tests JavaScript prompt dialog by clicking the third alert button, entering text "Abdullah" into the prompt, accepting it, and verifying the result contains the entered text

Starting URL: https://the-internet.herokuapp.com/javascript_alerts

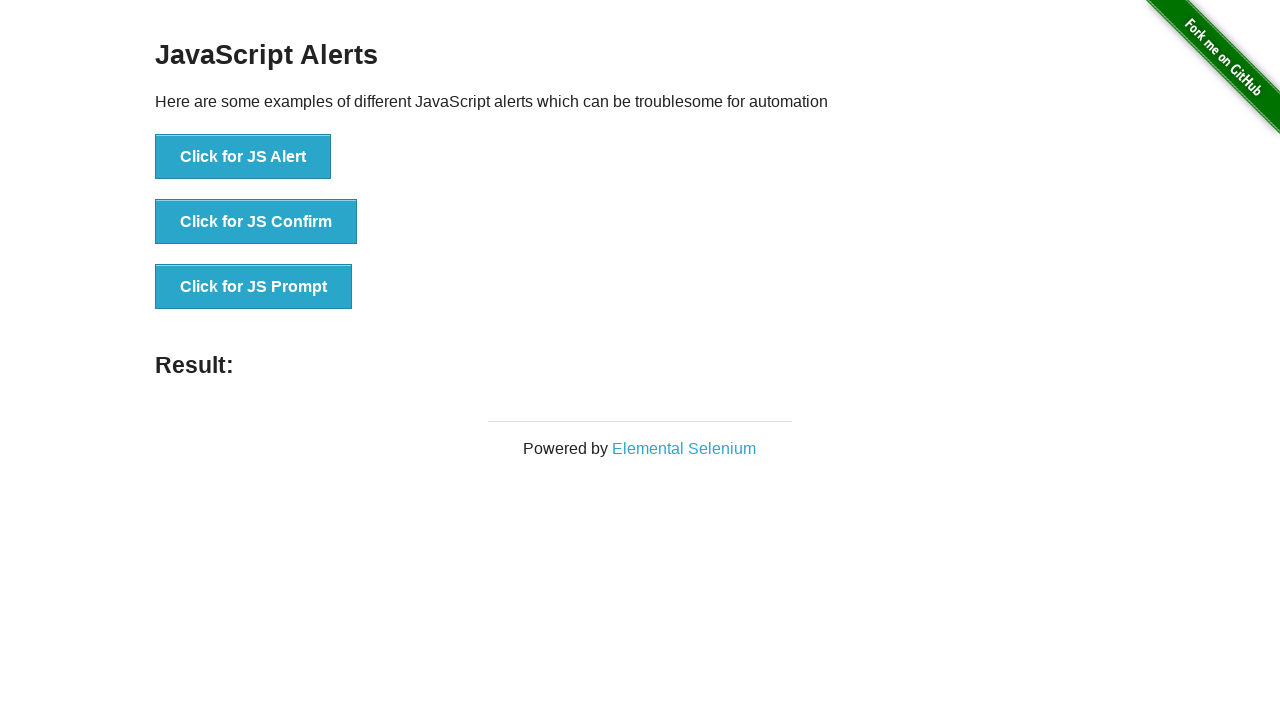

Set up dialog handler to accept prompt with text 'Abdullah'
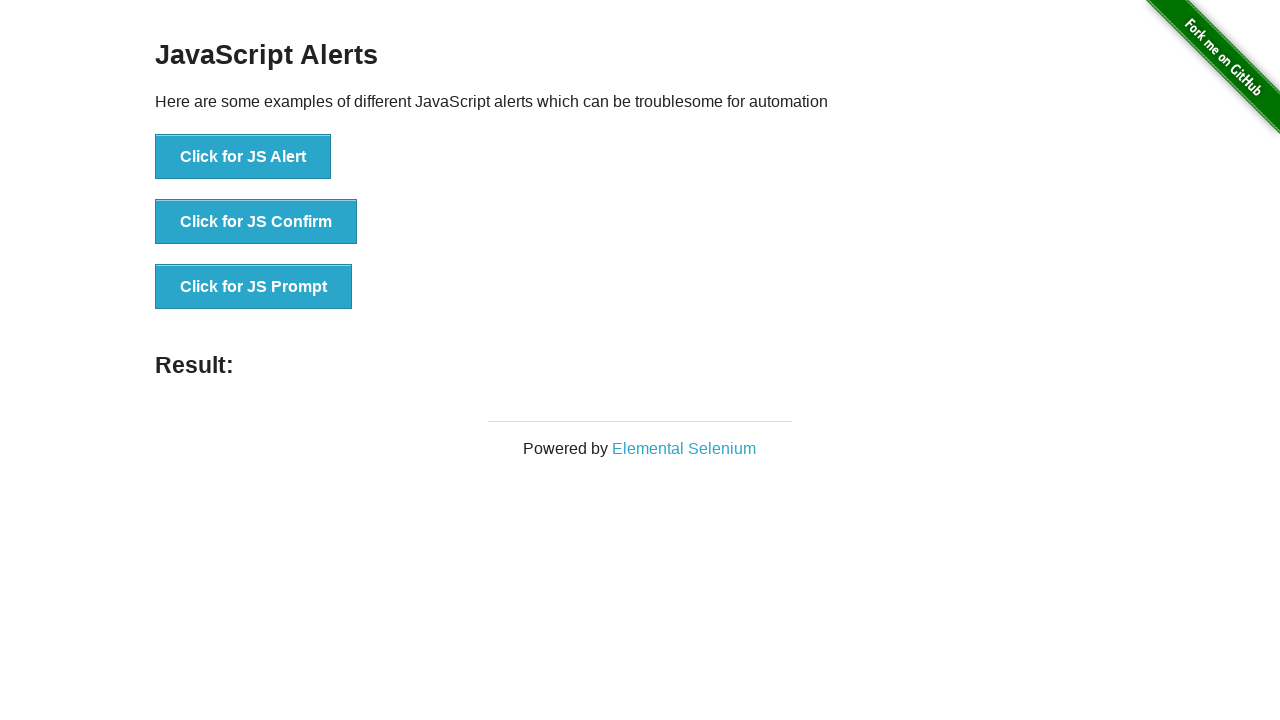

Clicked the JS Prompt button at (254, 287) on xpath=//*[text()='Click for JS Prompt']
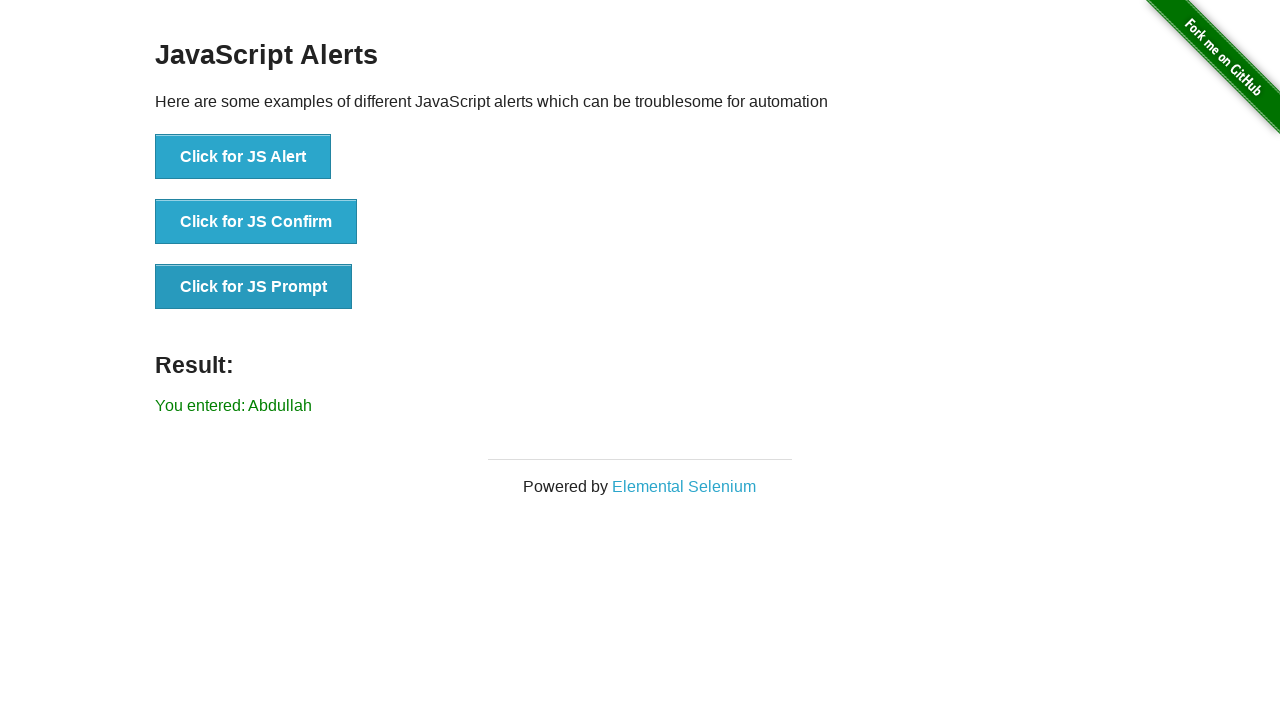

Result element appeared after prompt was accepted
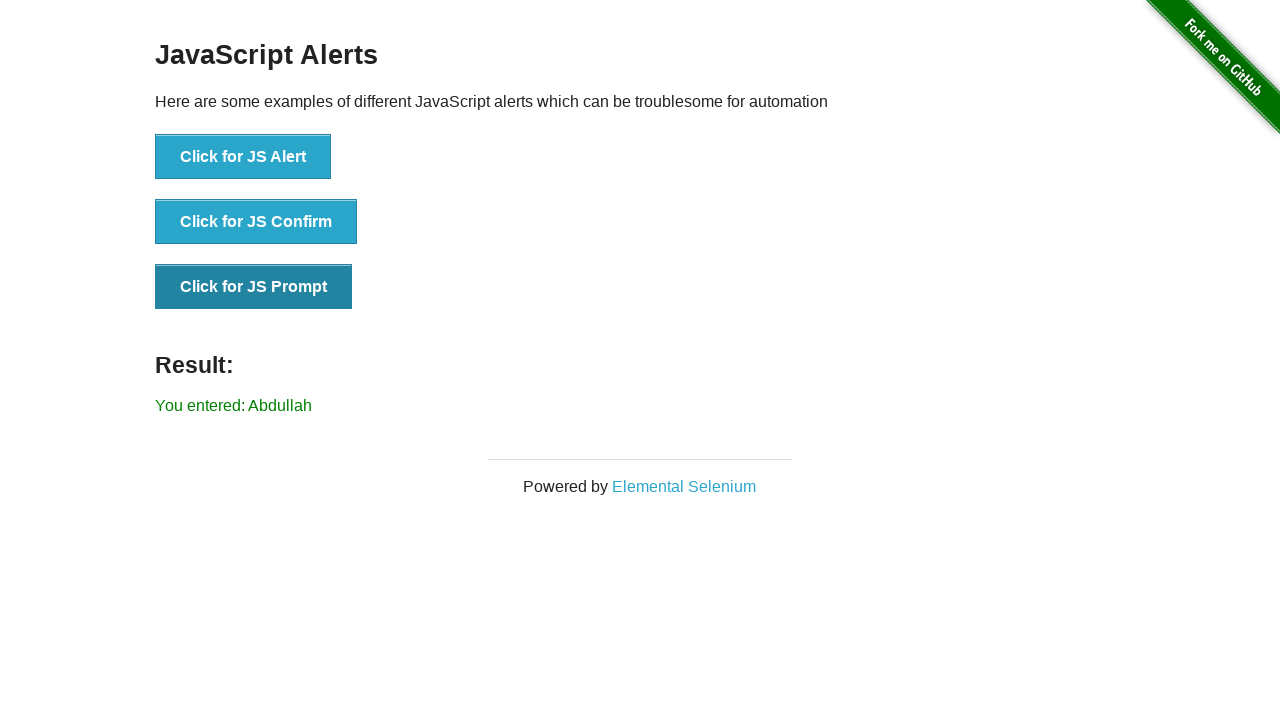

Retrieved result text from #result element
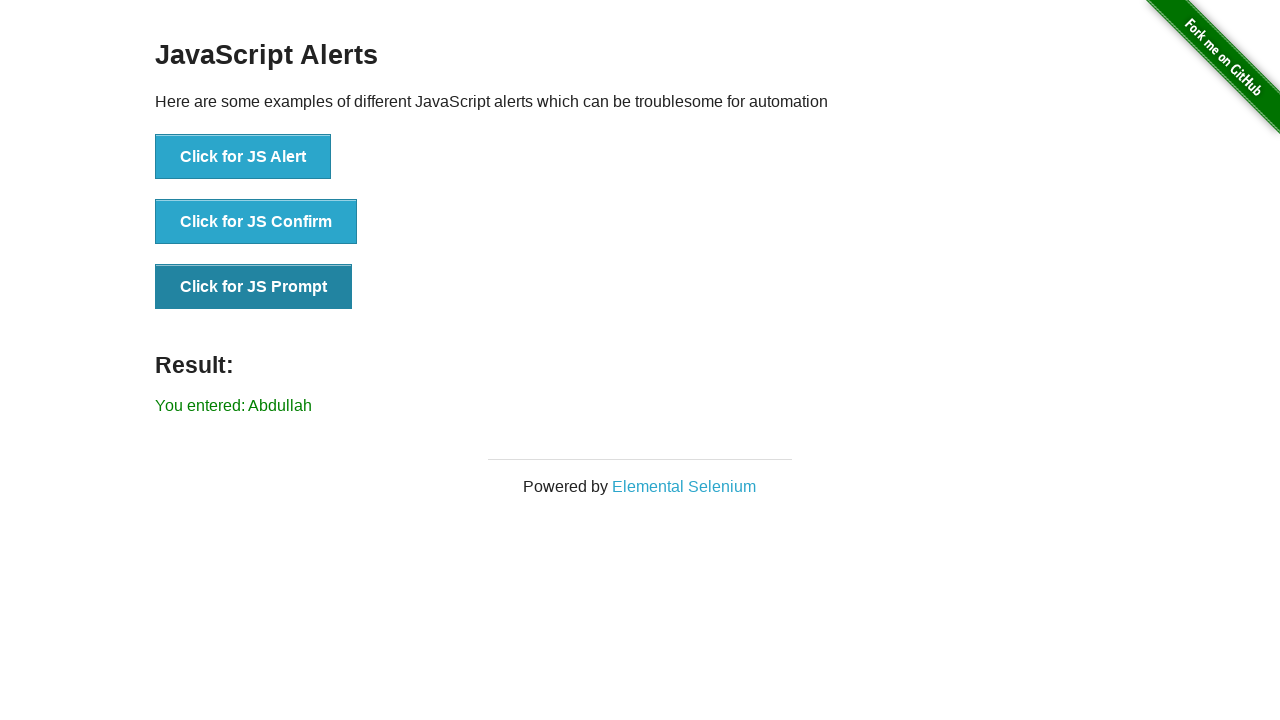

Verified that result text contains 'Abdullah'
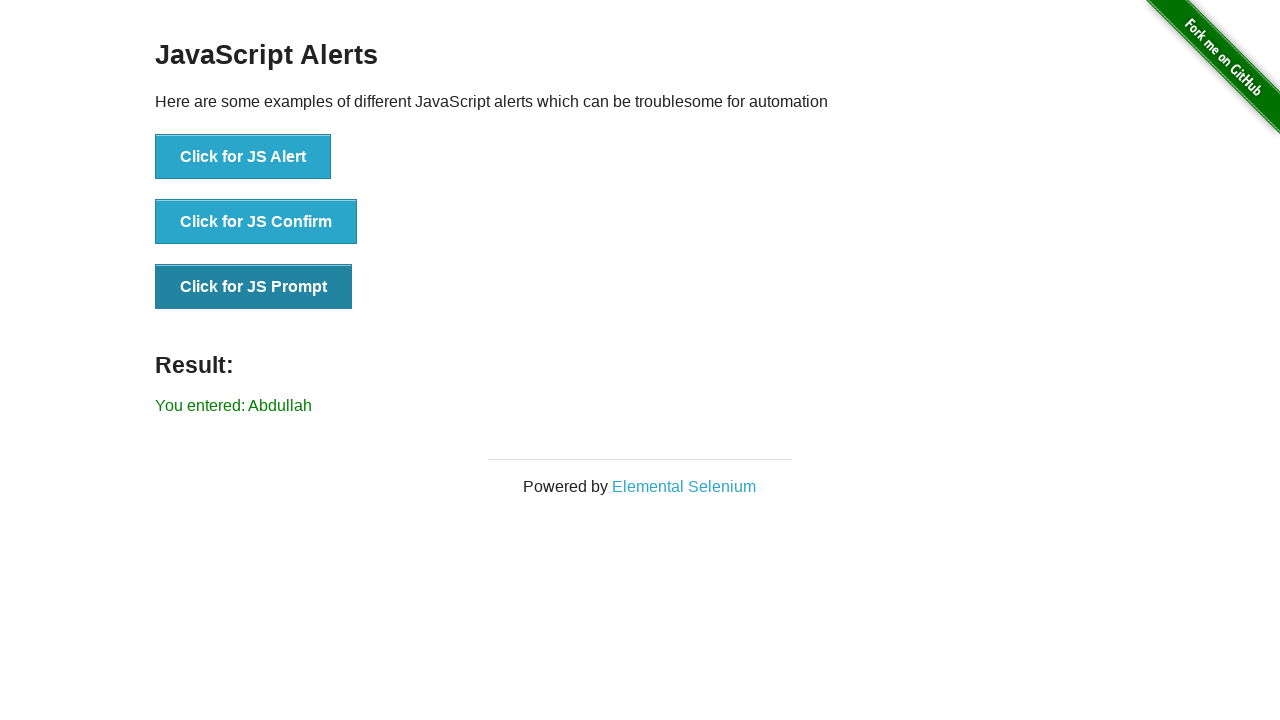

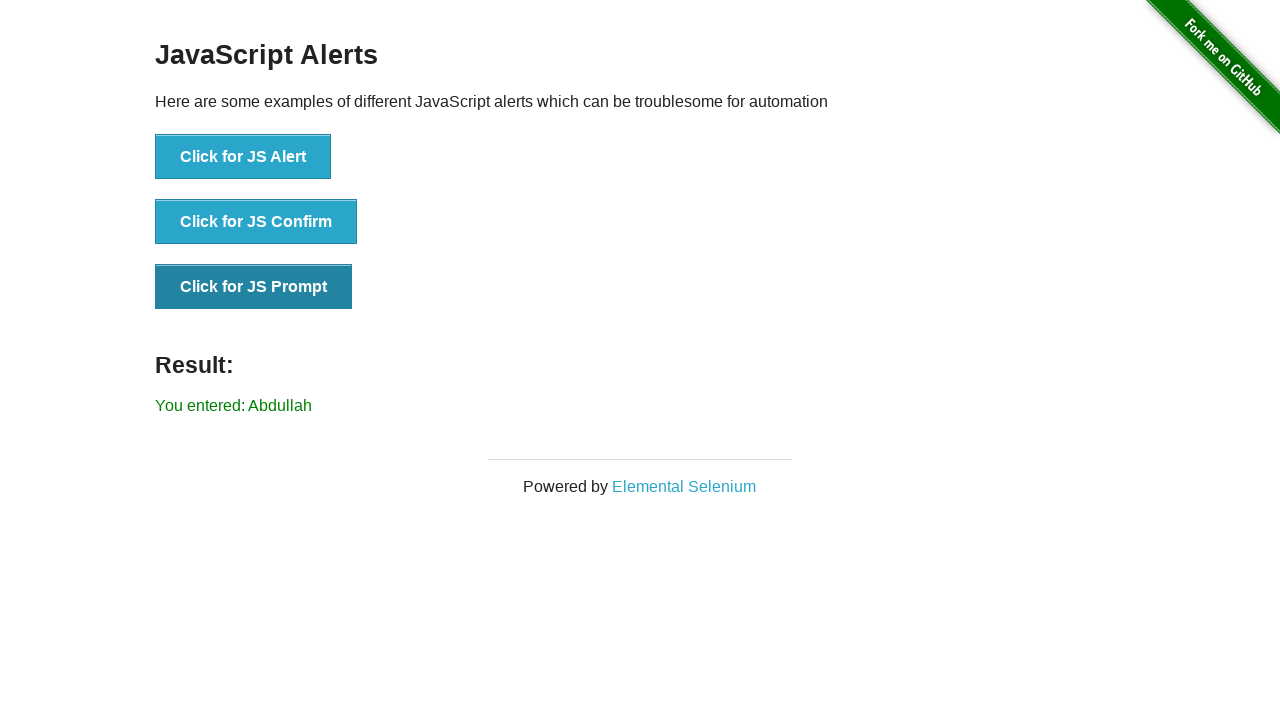